Navigates to the Cybertek School website and maximizes the browser window to verify basic browser automation works.

Starting URL: https://www.cybertekschool.com

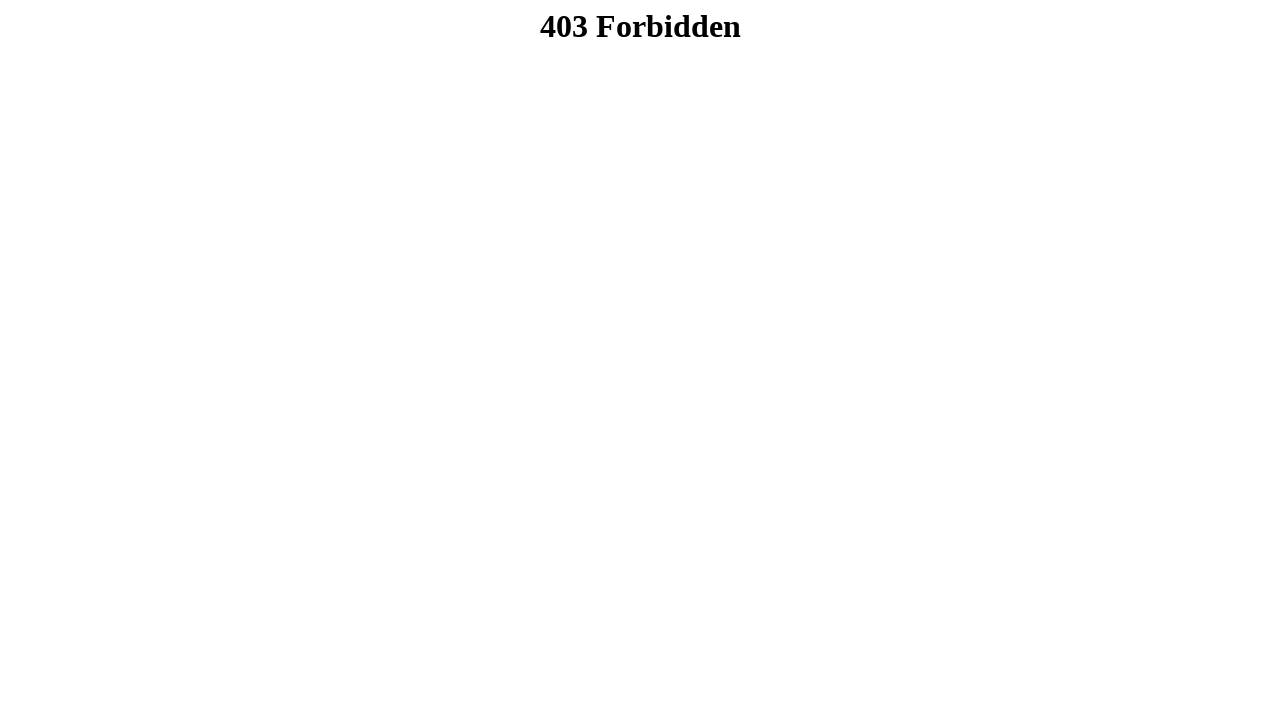

Set viewport to maximized dimensions (1920x1080)
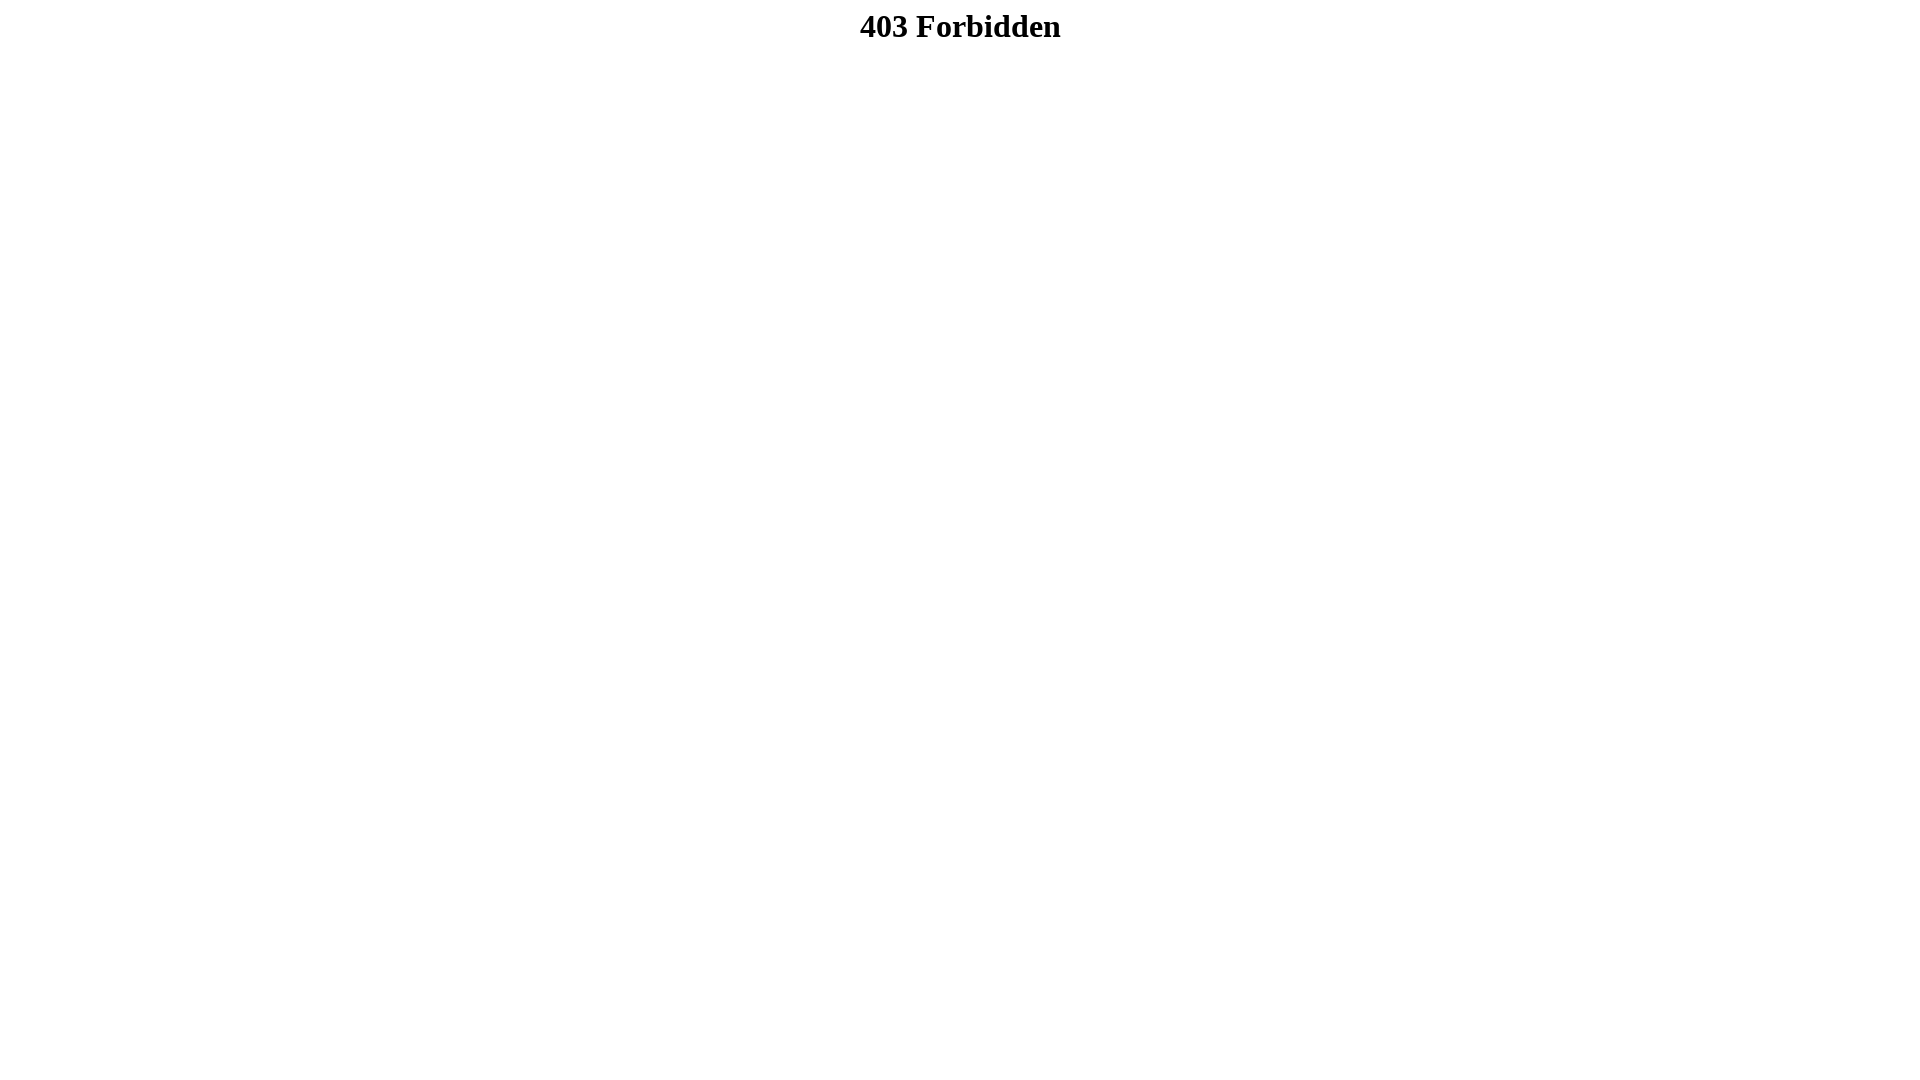

Page fully loaded - domcontentloaded state reached
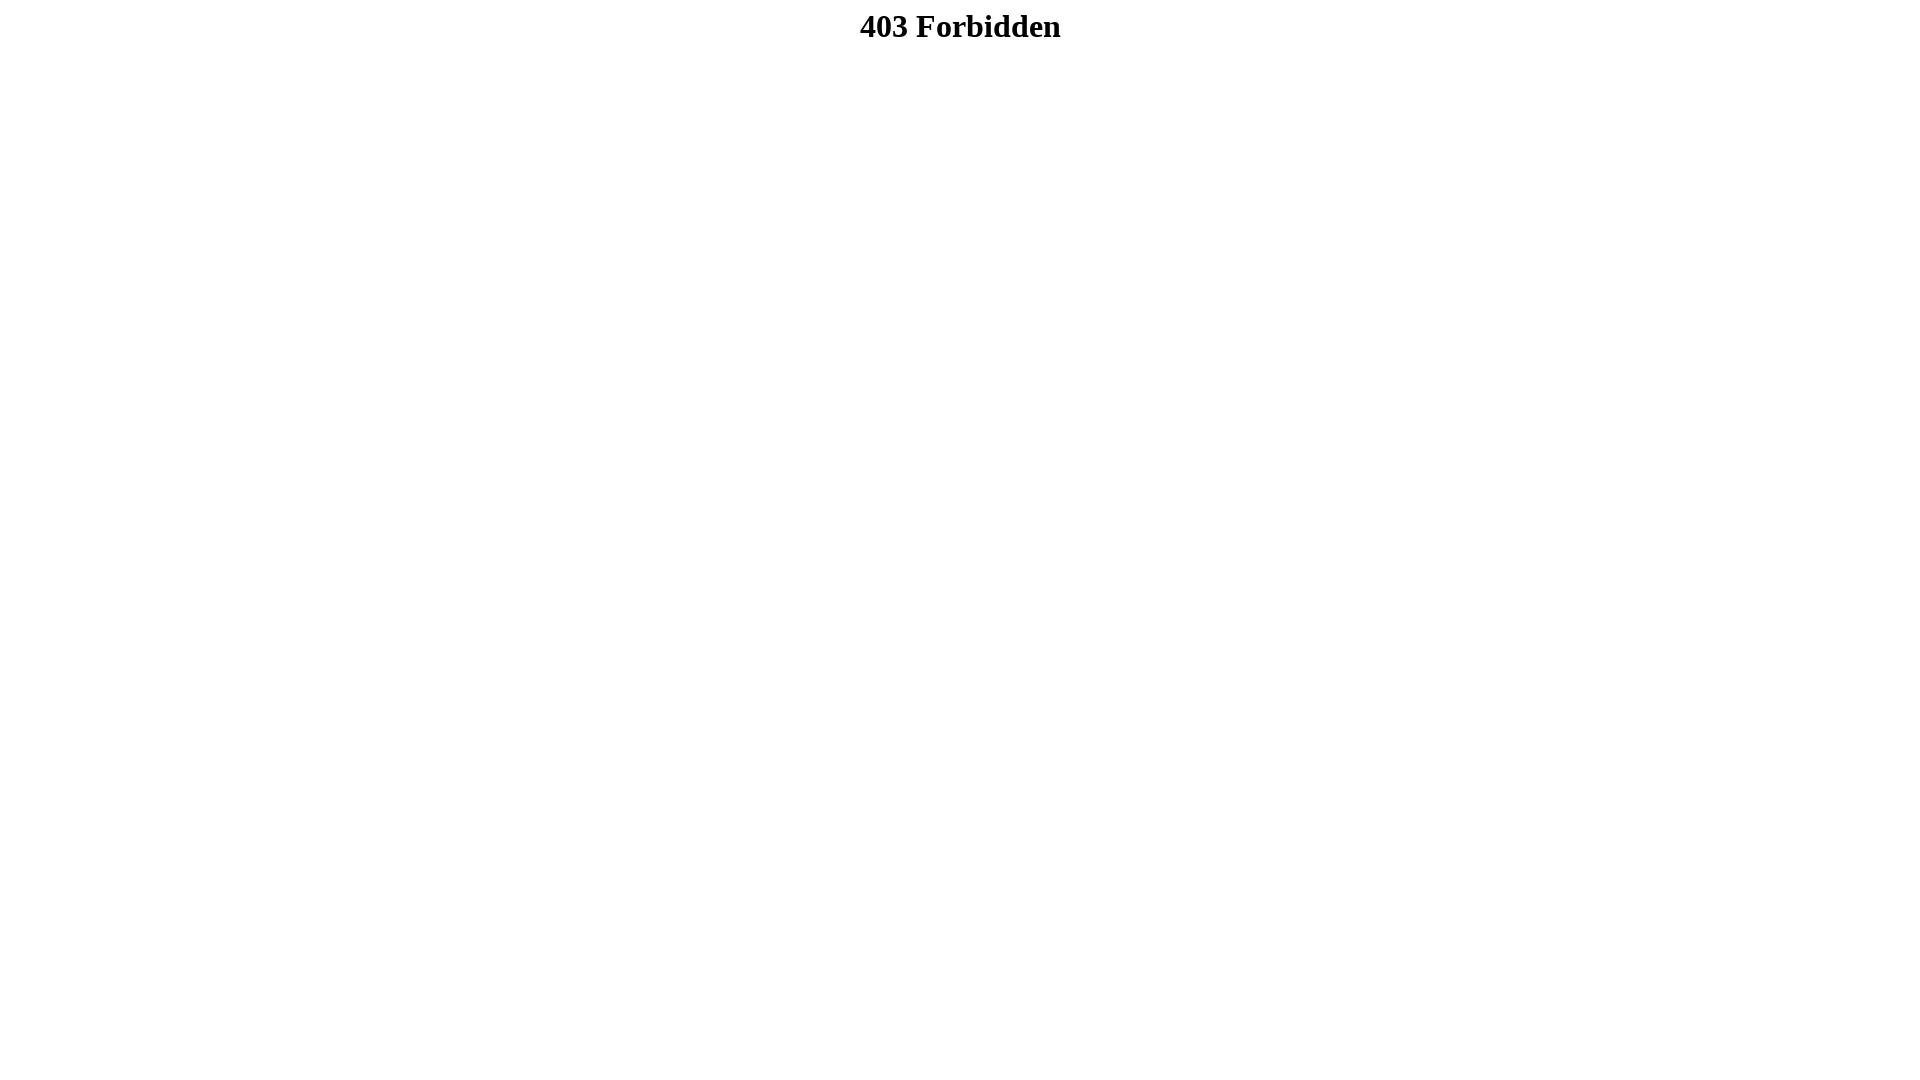

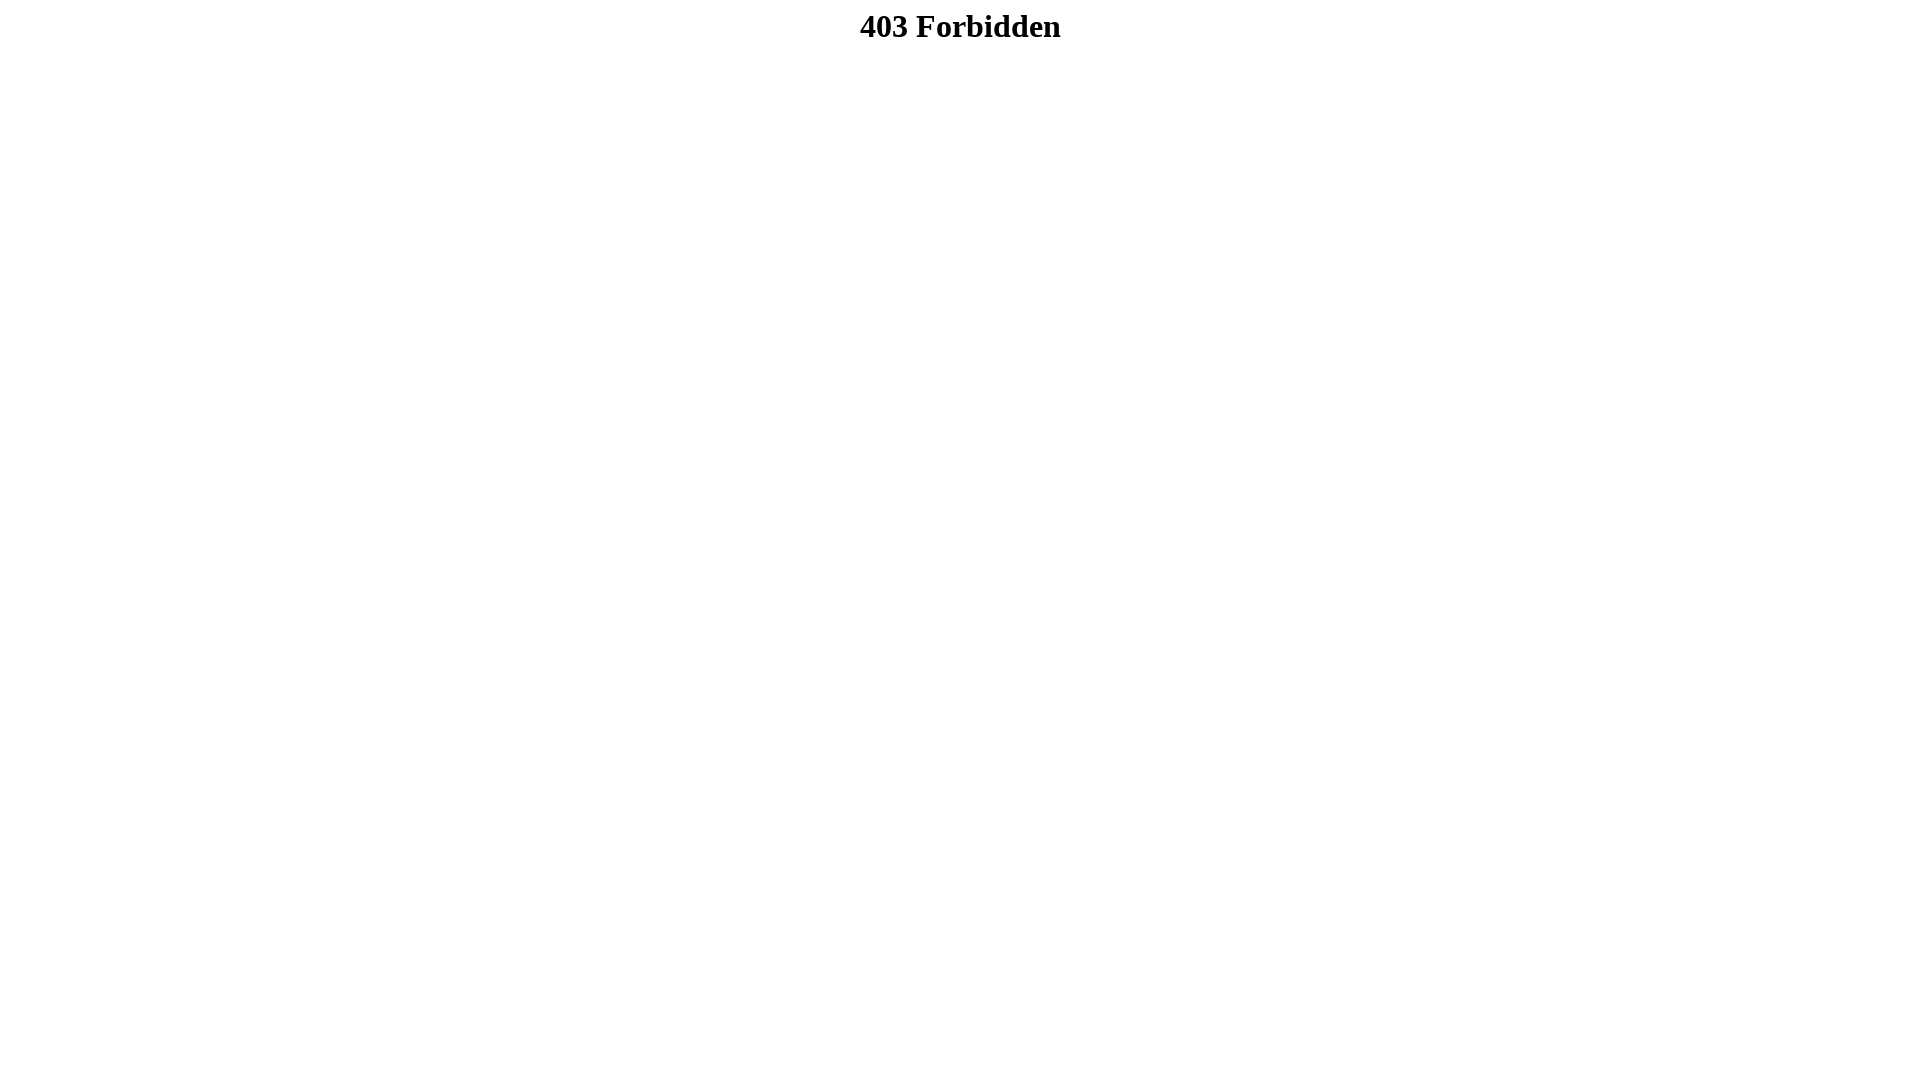